Verifies that the "Products" heading is visible on the cart page

Starting URL: https://www.demoblaze.com/cart.html

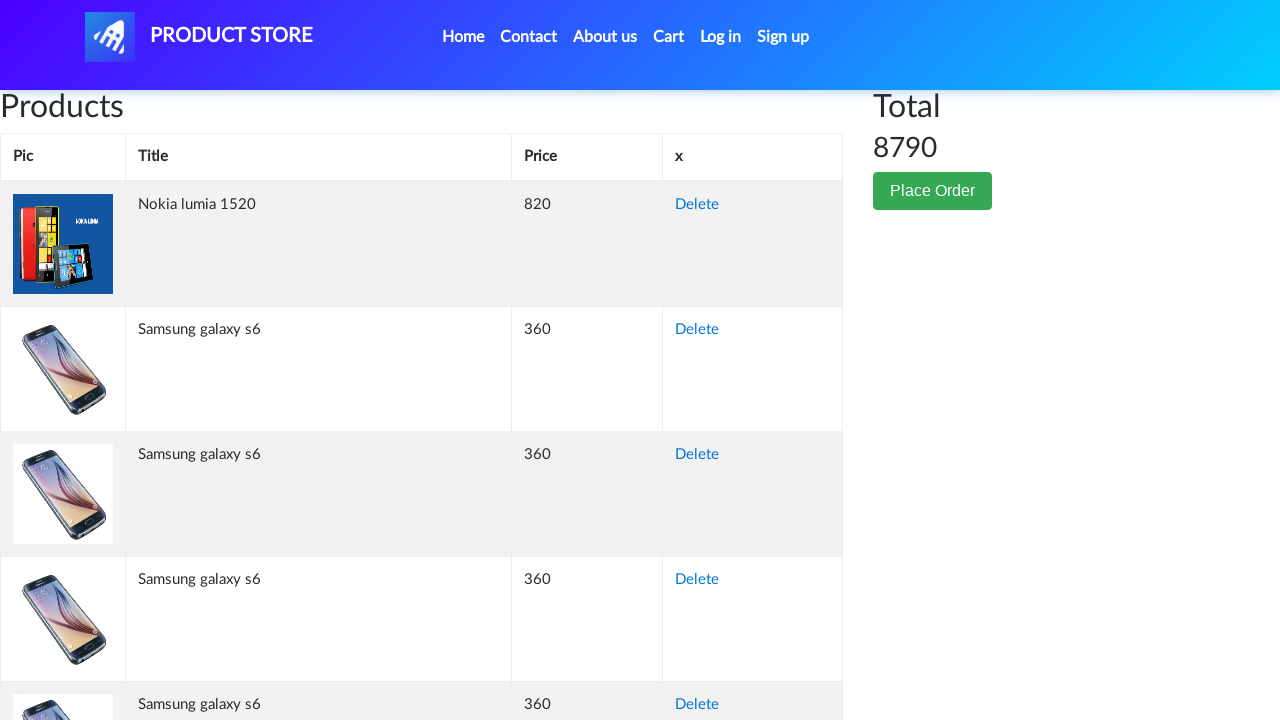

Navigated to cart page
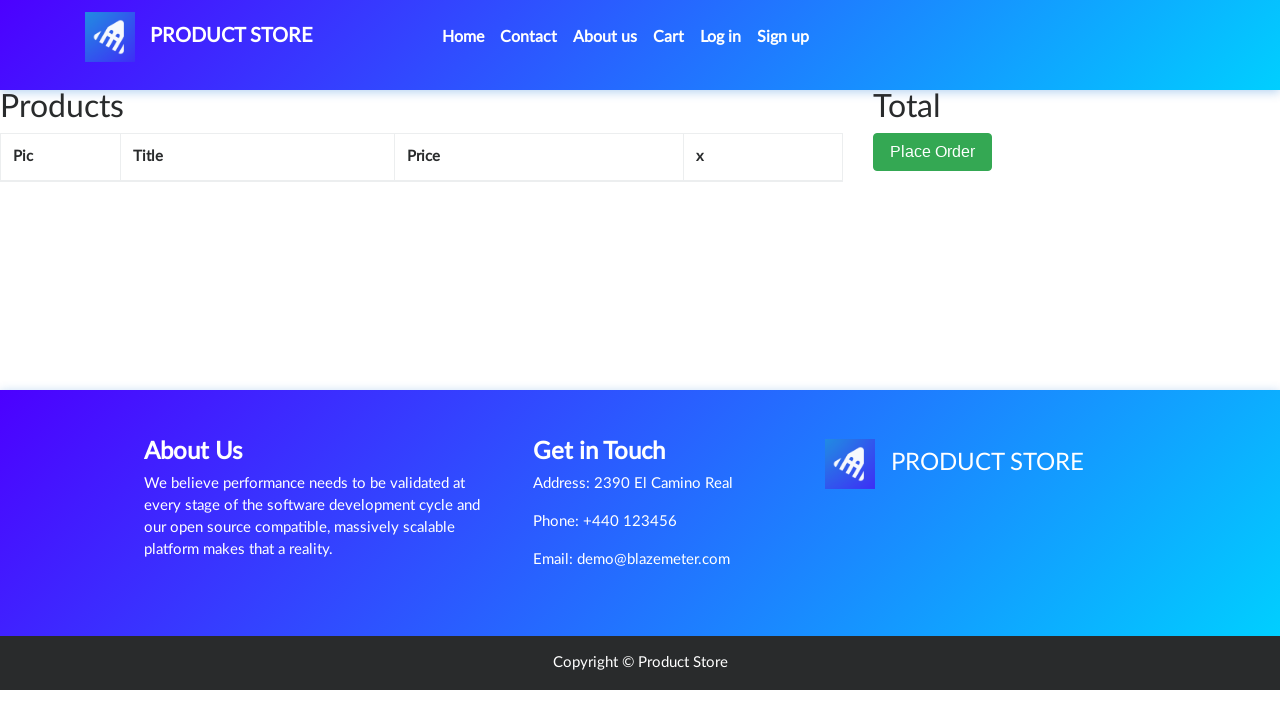

Located 'Products' heading element using XPath selector
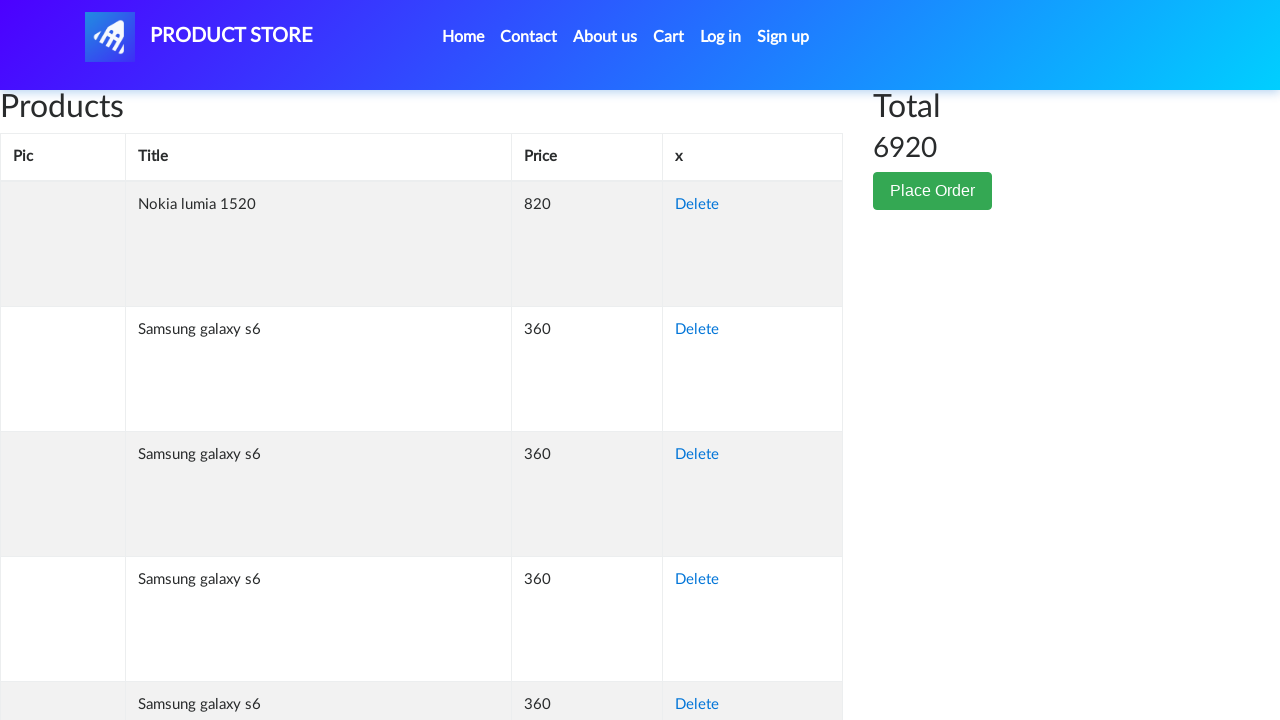

Verified that 'Products' heading is visible on cart page
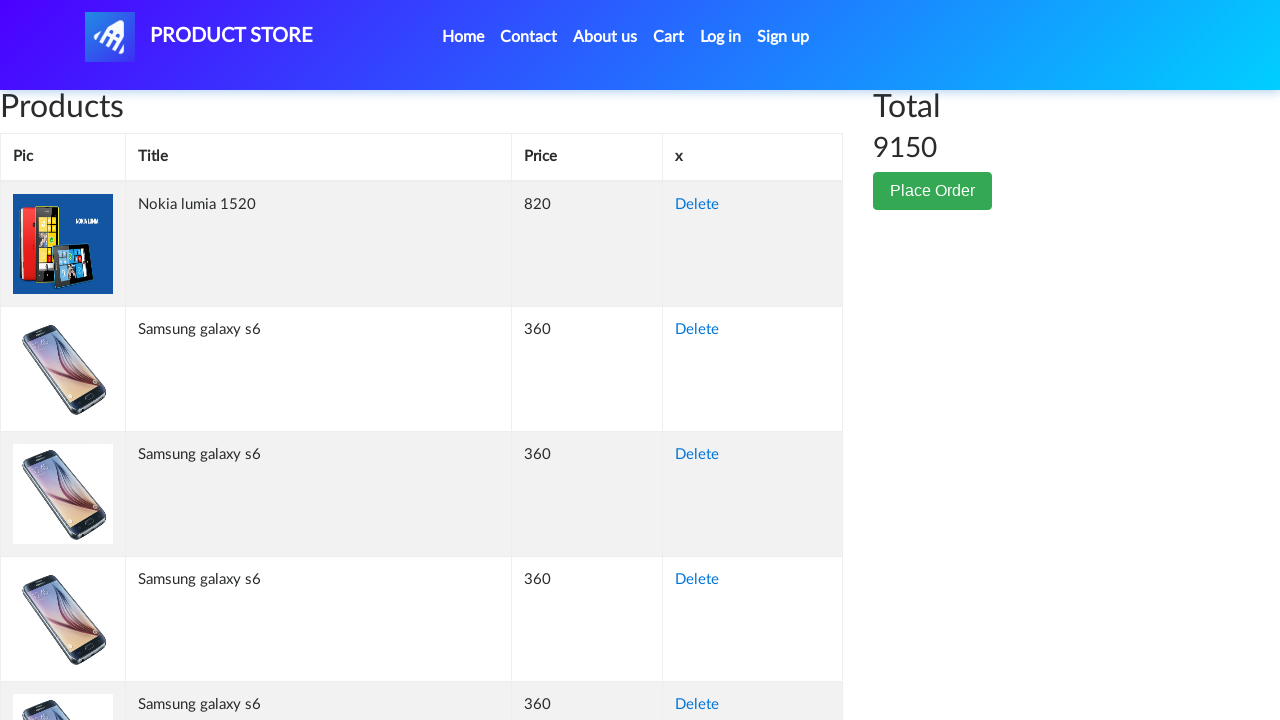

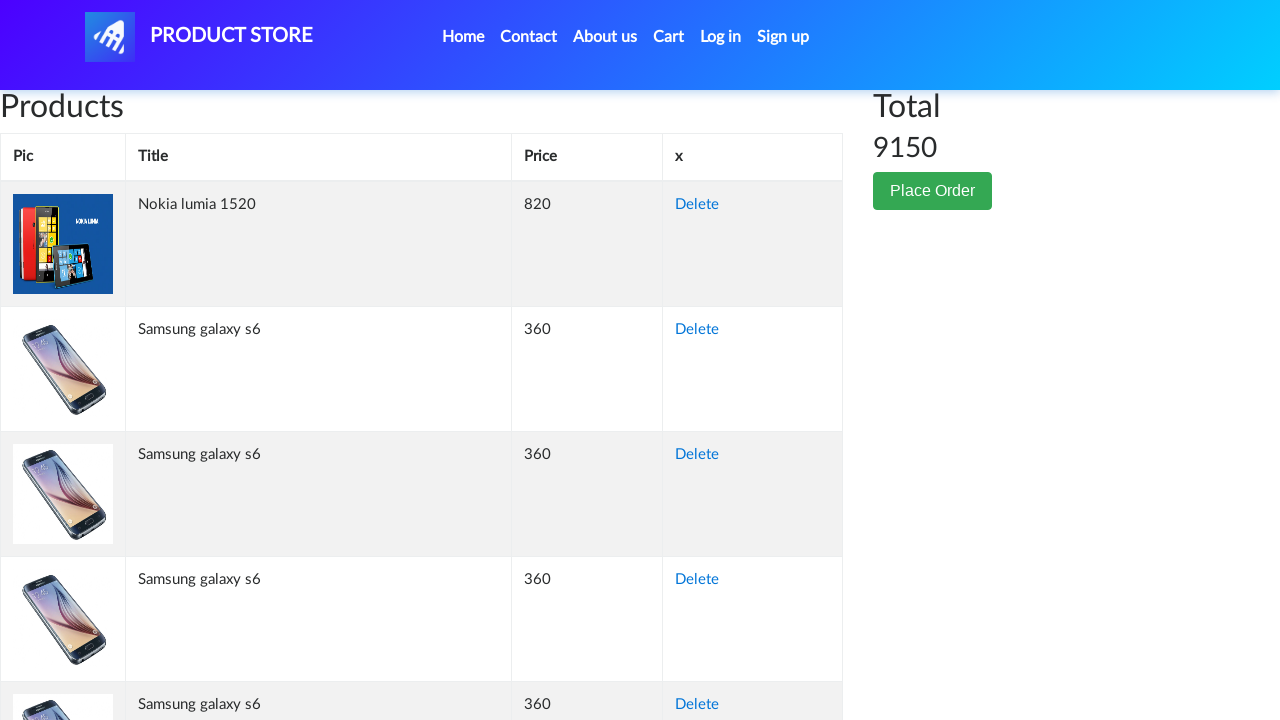